Tests handling of a JavaScript confirm dialog by clicking a button, verifying the confirm text, and dismissing it

Starting URL: https://the-internet.herokuapp.com/javascript_alerts

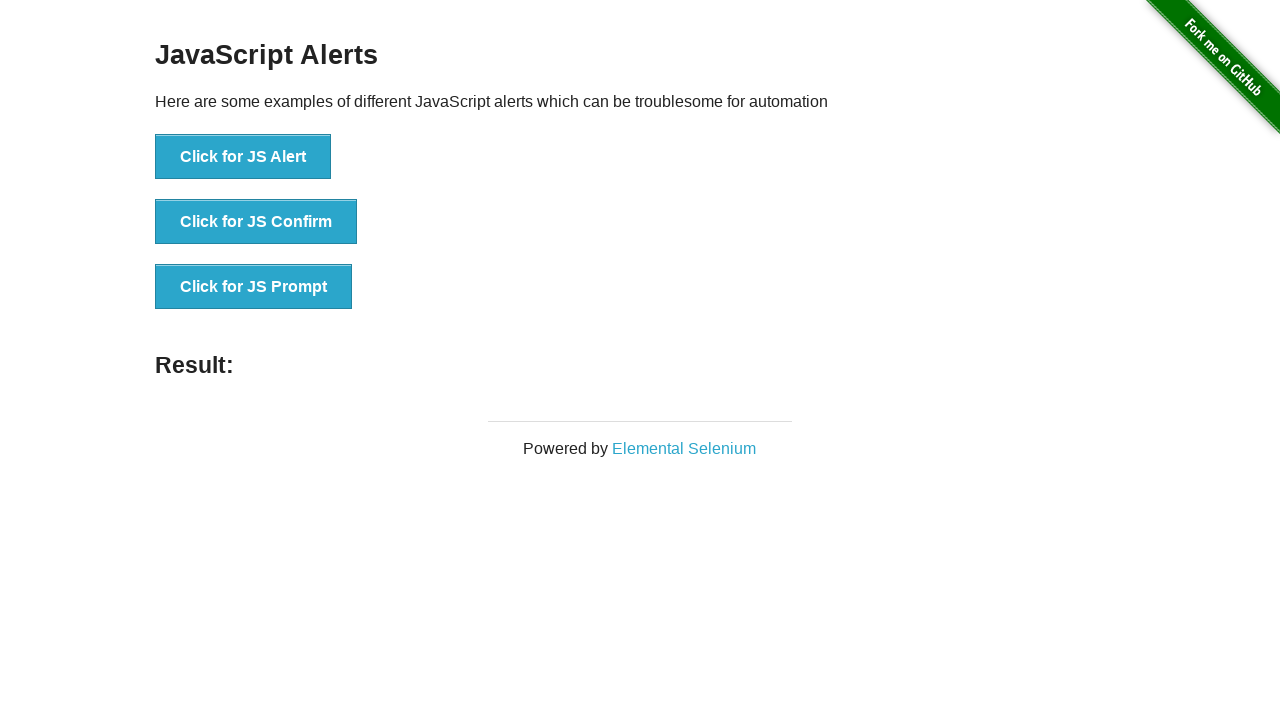

Clicked button to trigger JavaScript confirm dialog at (256, 222) on button[onclick='jsConfirm()']
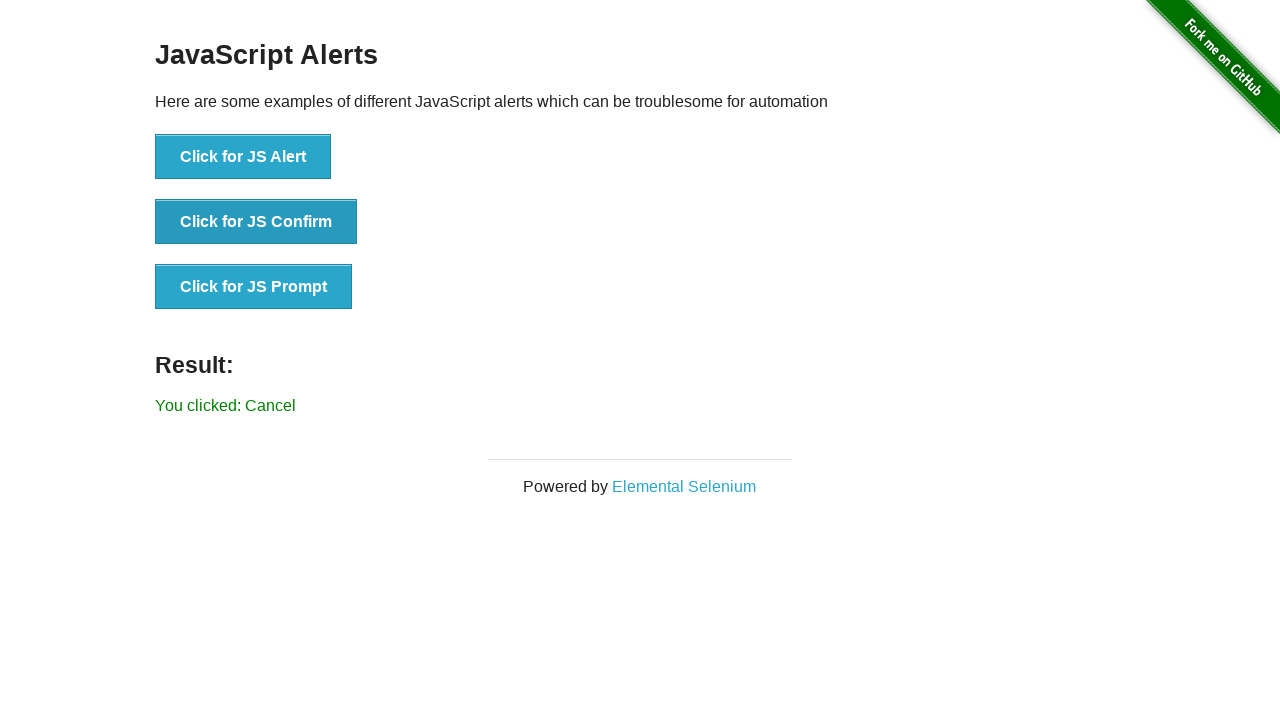

Set up dialog handler to dismiss the confirm dialog
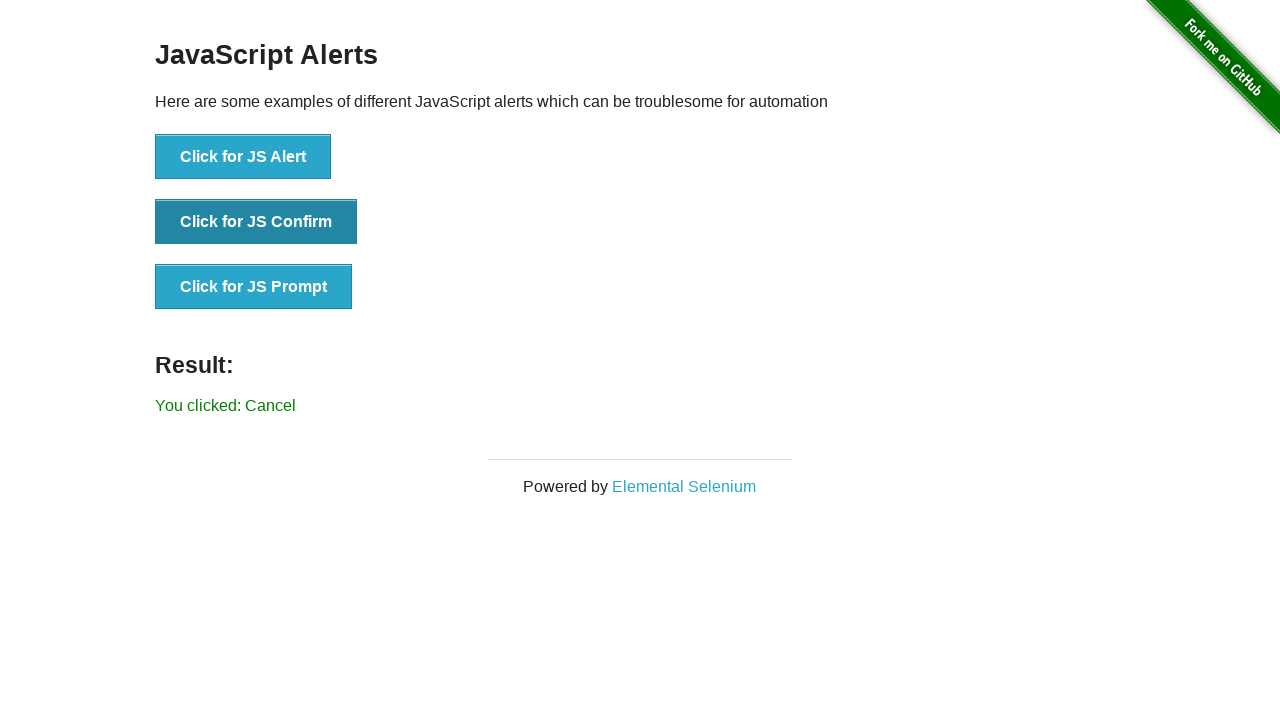

Result text element appeared after dismissing confirm dialog
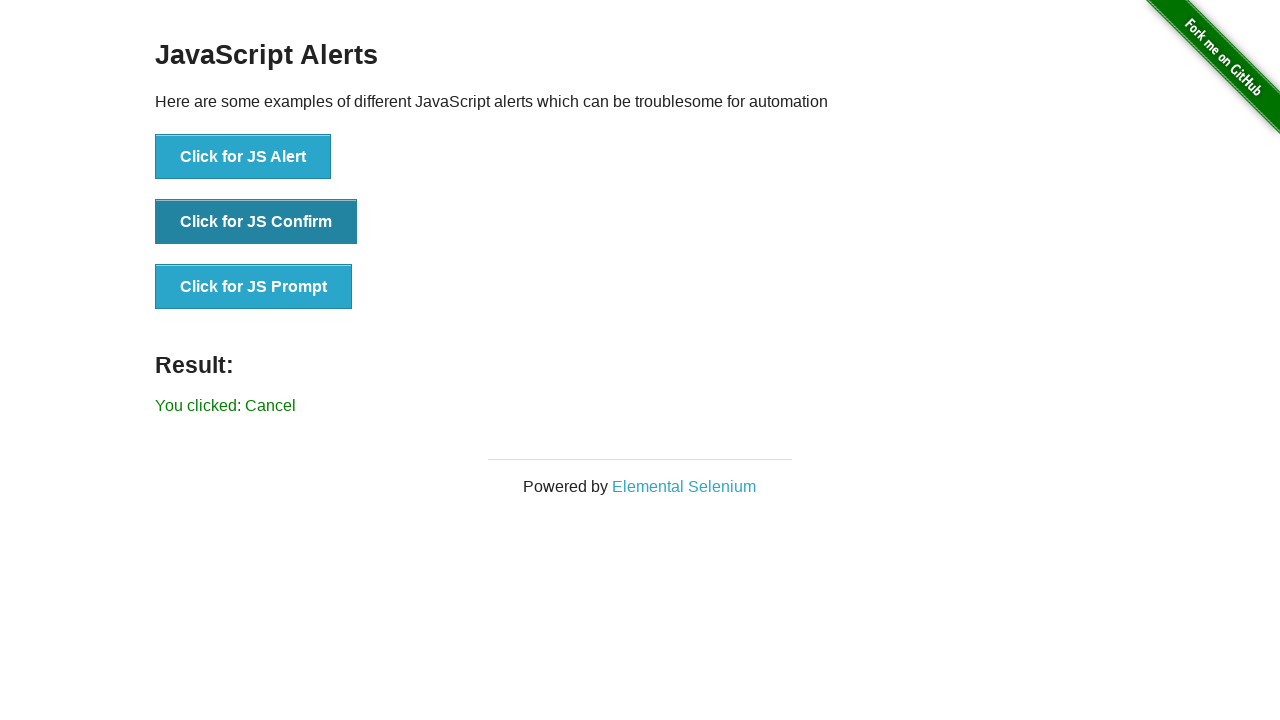

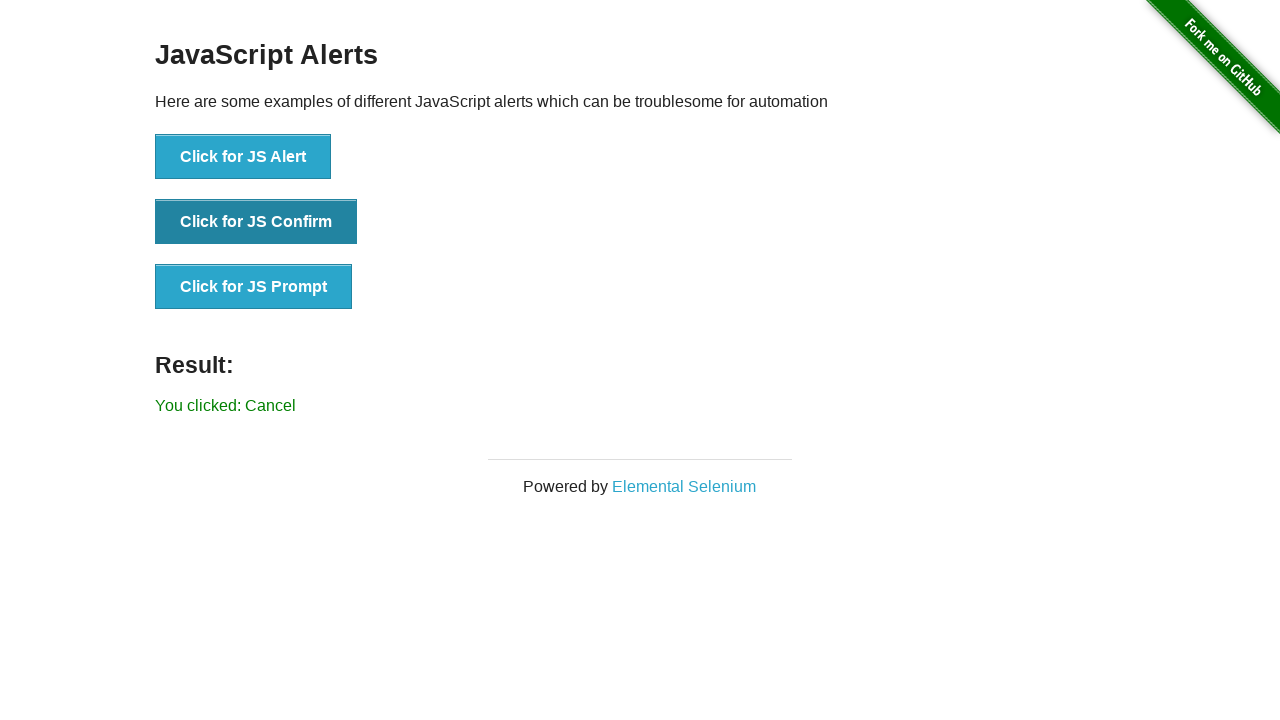